Tests mouse hover functionality by scrolling to a hover element, clicking it to reveal dropdown options, then clicking the "Top" link to scroll to top, and finally clicking the "Reload" link to reload the page.

Starting URL: https://rahulshettyacademy.com/AutomationPractice/

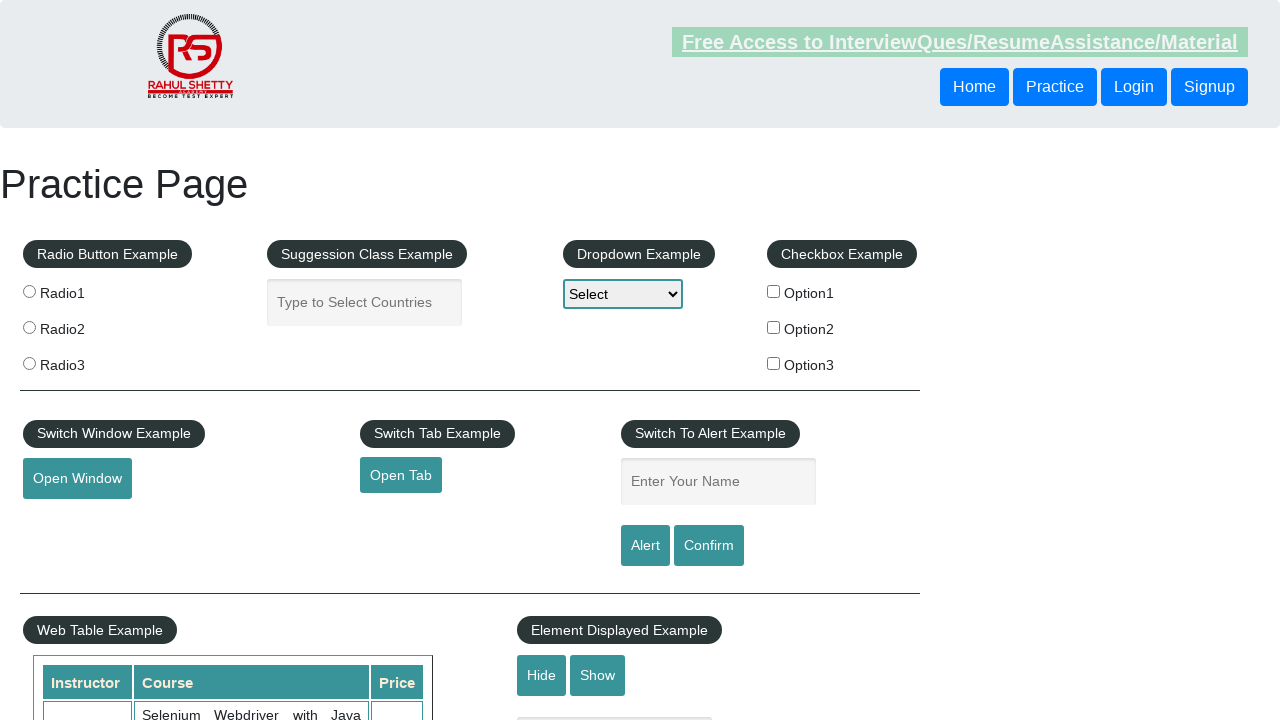

Navigated to AutomationPractice page
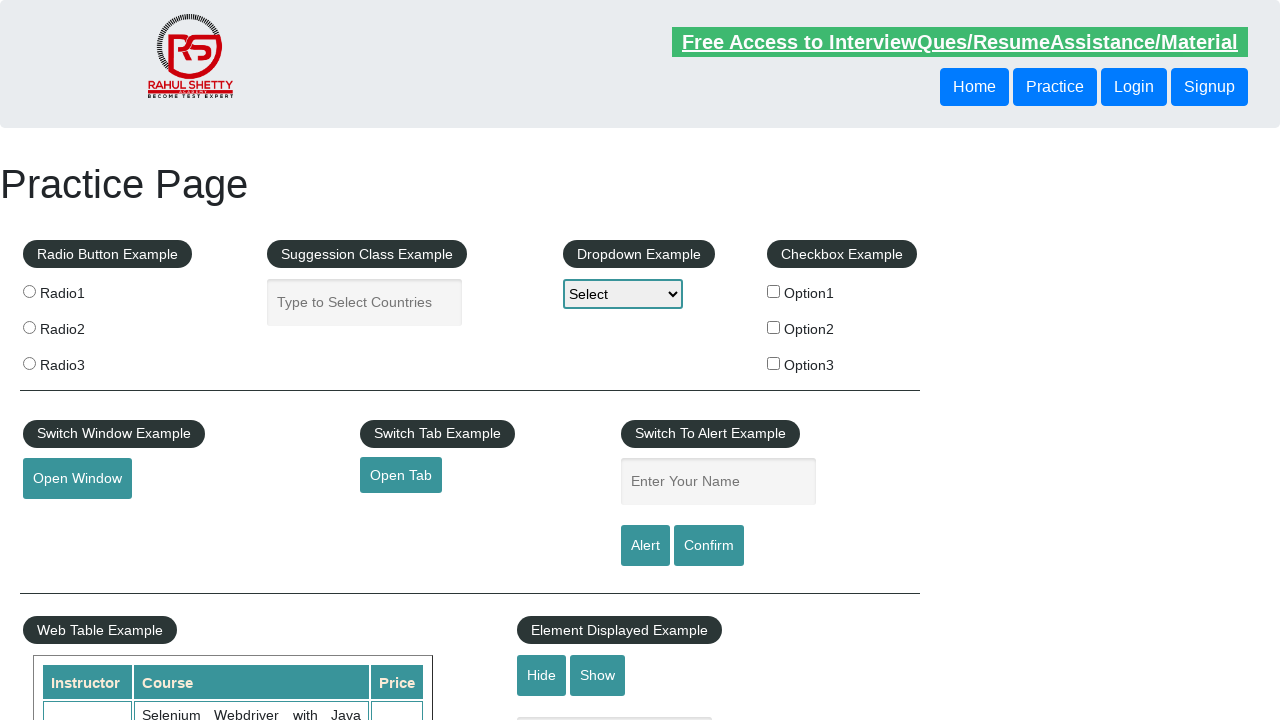

Scrolled down the page by 1000 pixels
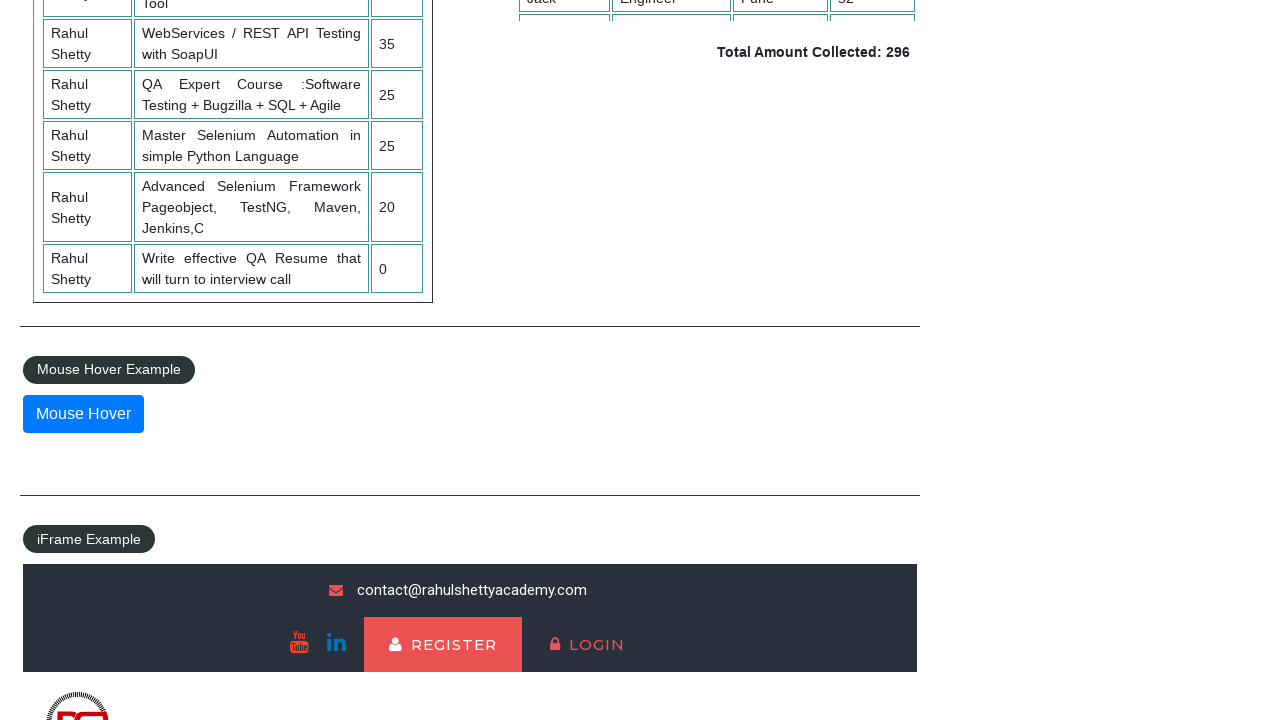

Waited for mouse hover element to be visible
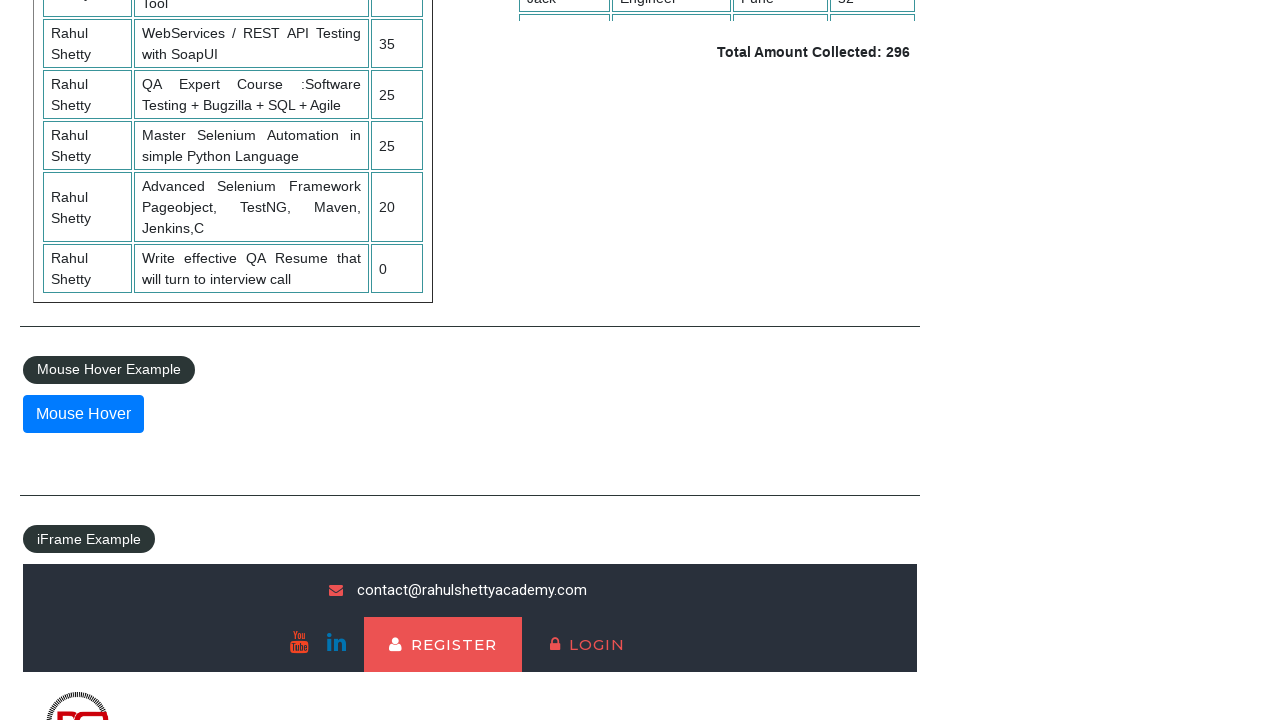

Clicked the mouse hover element to reveal dropdown options at (83, 414) on #mousehover
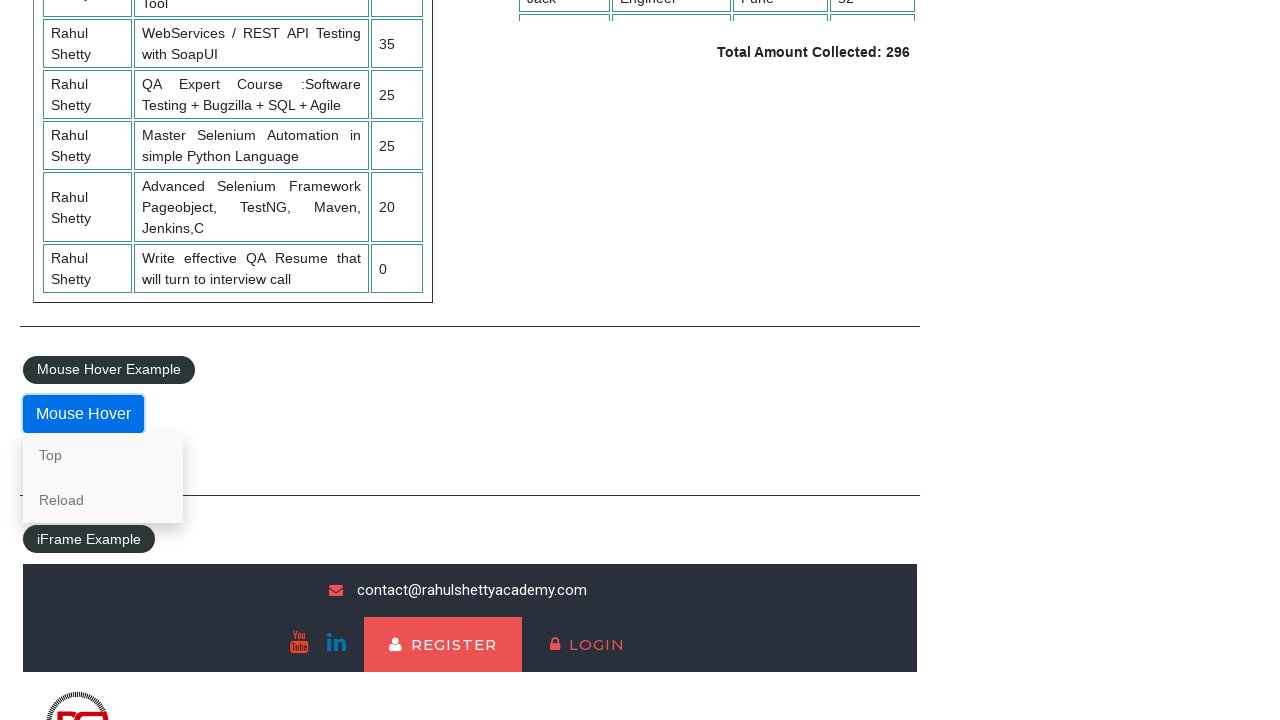

Clicked the 'Top' link from the hover dropdown to scroll to top at (103, 455) on xpath=//a[contains(text(),'Top')]
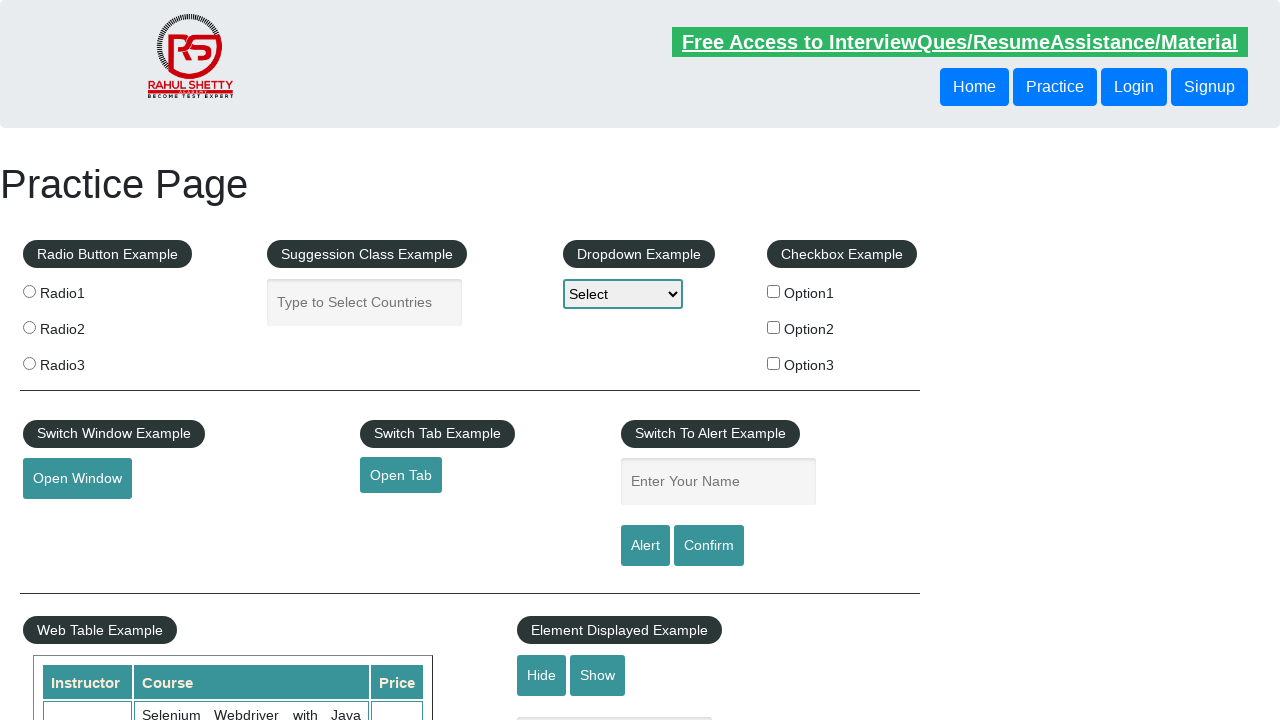

Scrolled down the page by 1000 pixels again
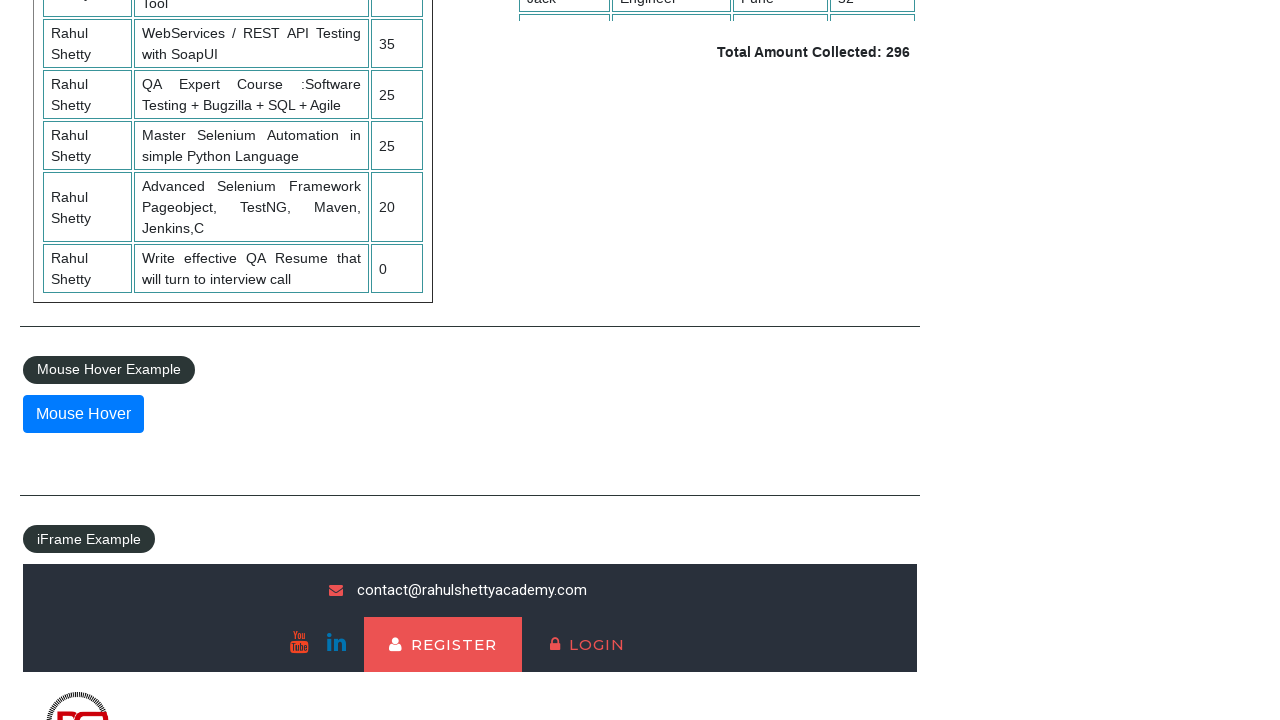

Clicked the mouse hover element again to reveal dropdown options at (83, 414) on #mousehover
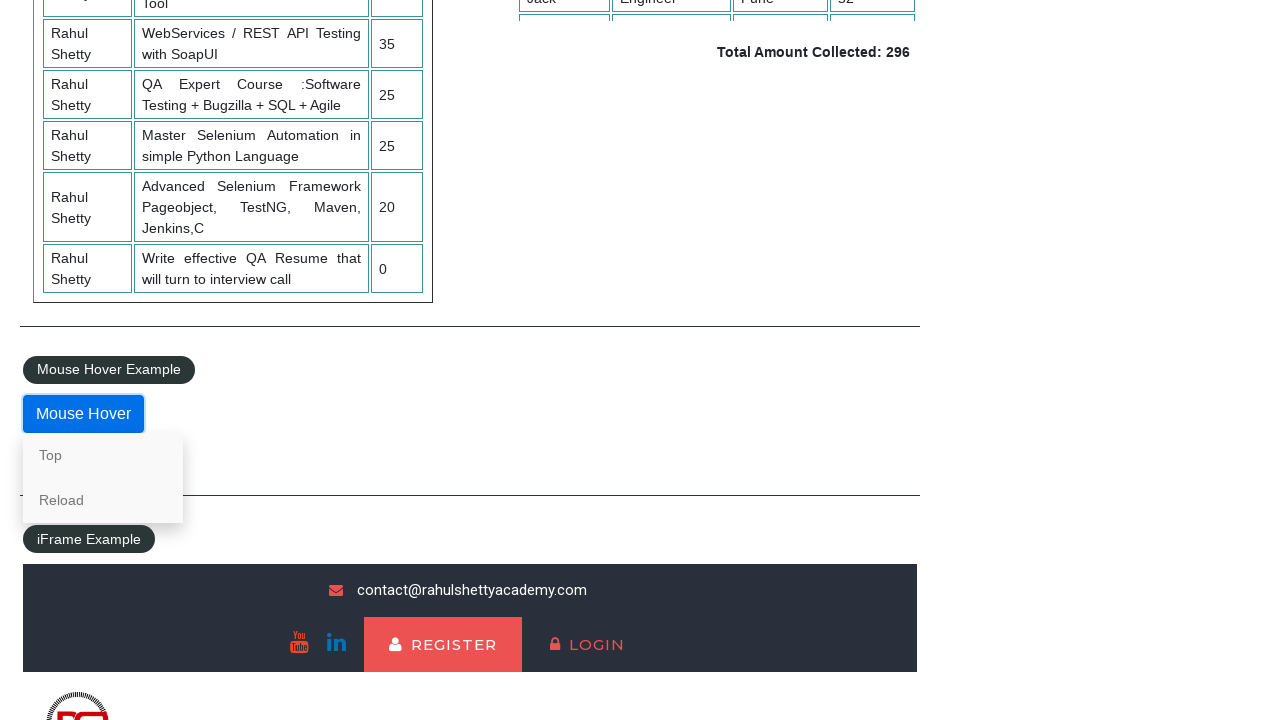

Clicked the 'Reload' link from the hover dropdown to reload the page at (103, 500) on xpath=//a[contains(text(),'Reload')]
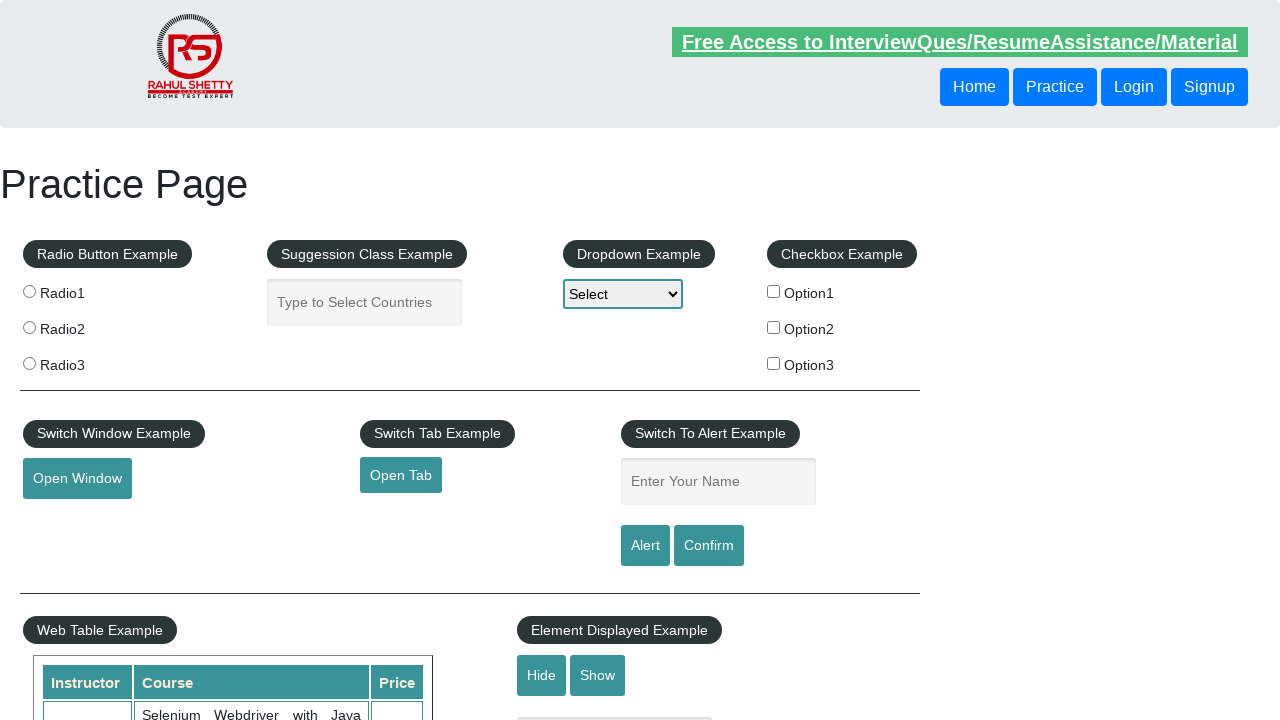

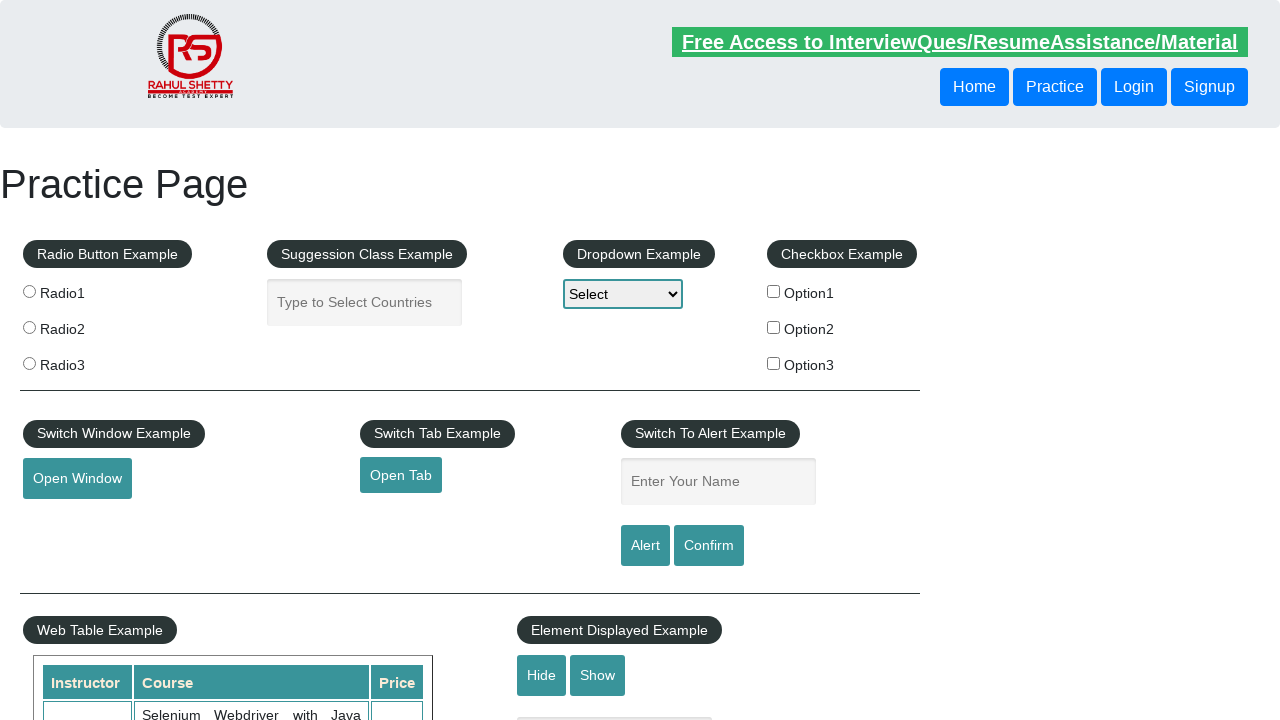